Tests various types of alerts (simple alert, confirmation alert, and prompt alert) on a demo automation testing website

Starting URL: http://demo.automationtesting.in/Alerts.html

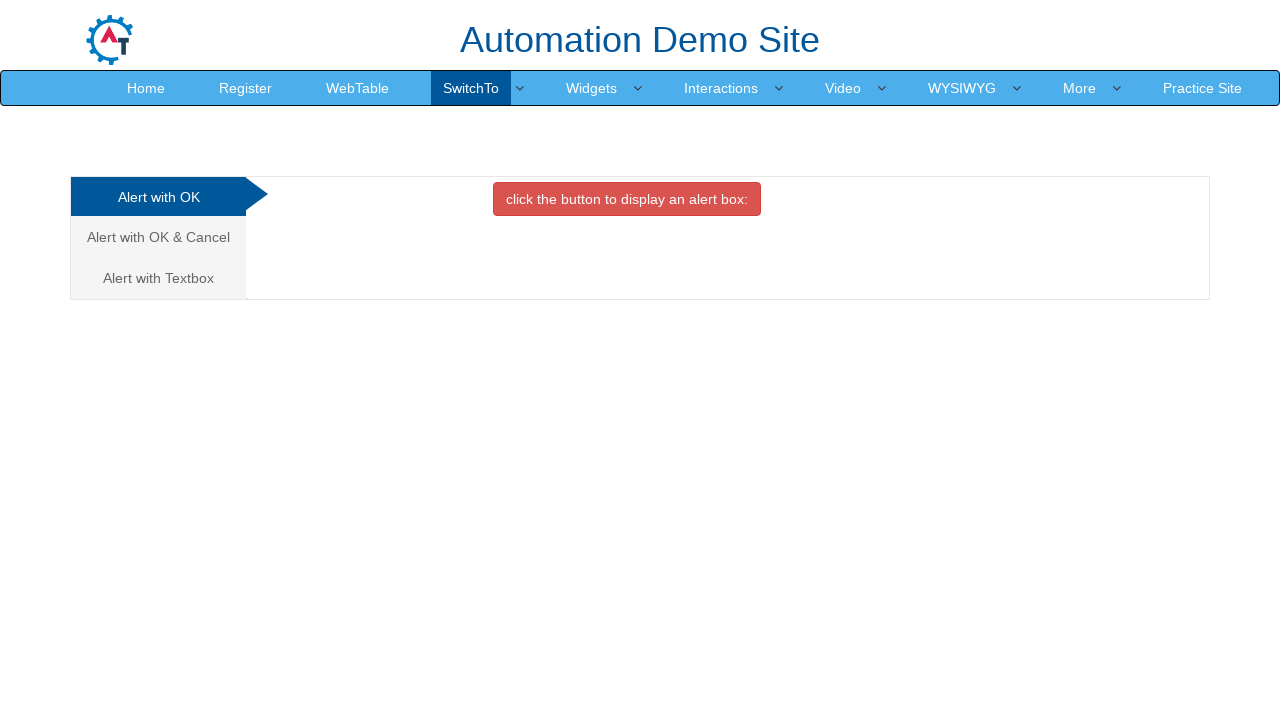

Clicked button to trigger simple alert at (627, 199) on button[onclick='alertbox()']
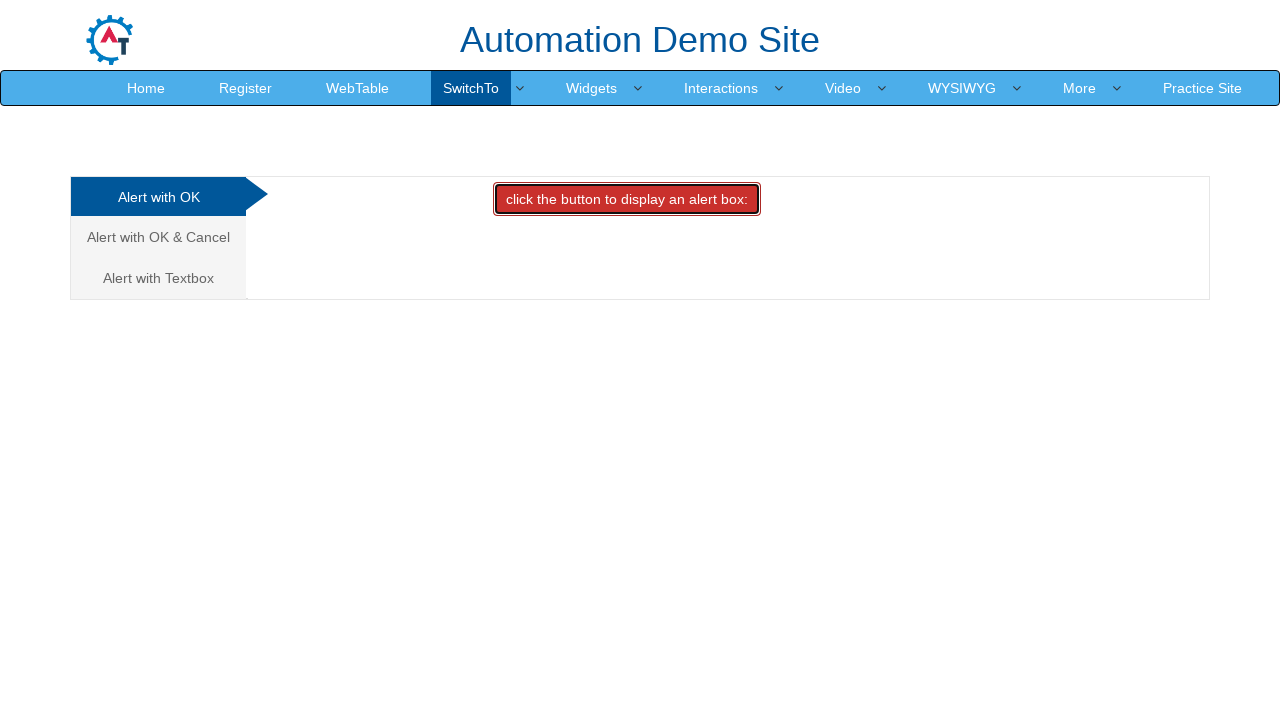

Accepted the simple alert
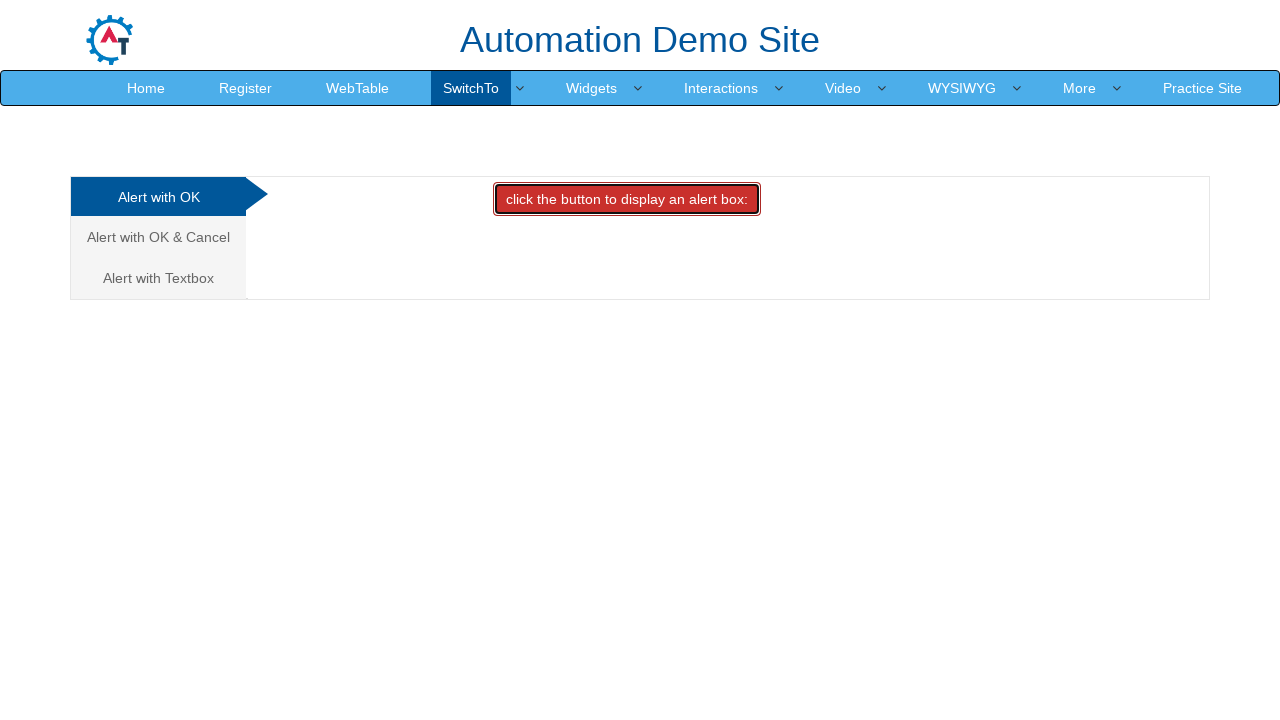

Navigated to Alert with OK & Cancel tab at (158, 237) on a:text('Alert with OK & Cancel ')
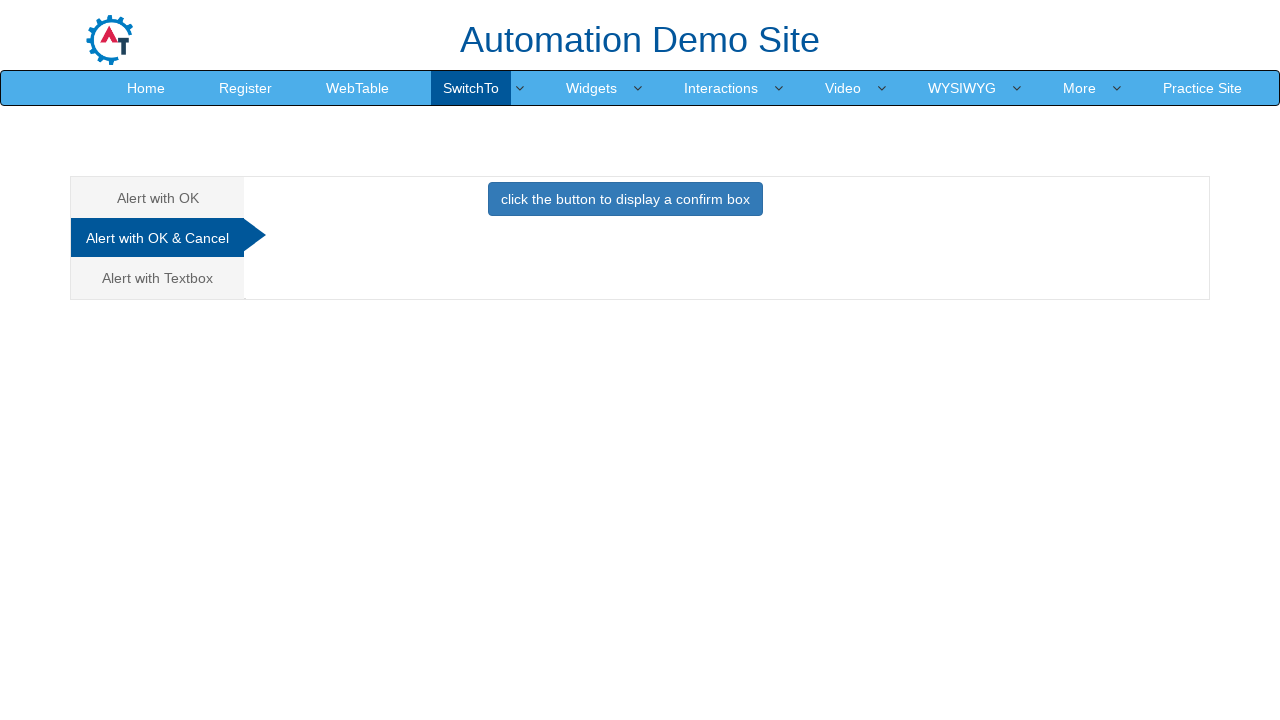

Clicked button to trigger confirmation alert at (625, 199) on button[onclick='confirmbox()']
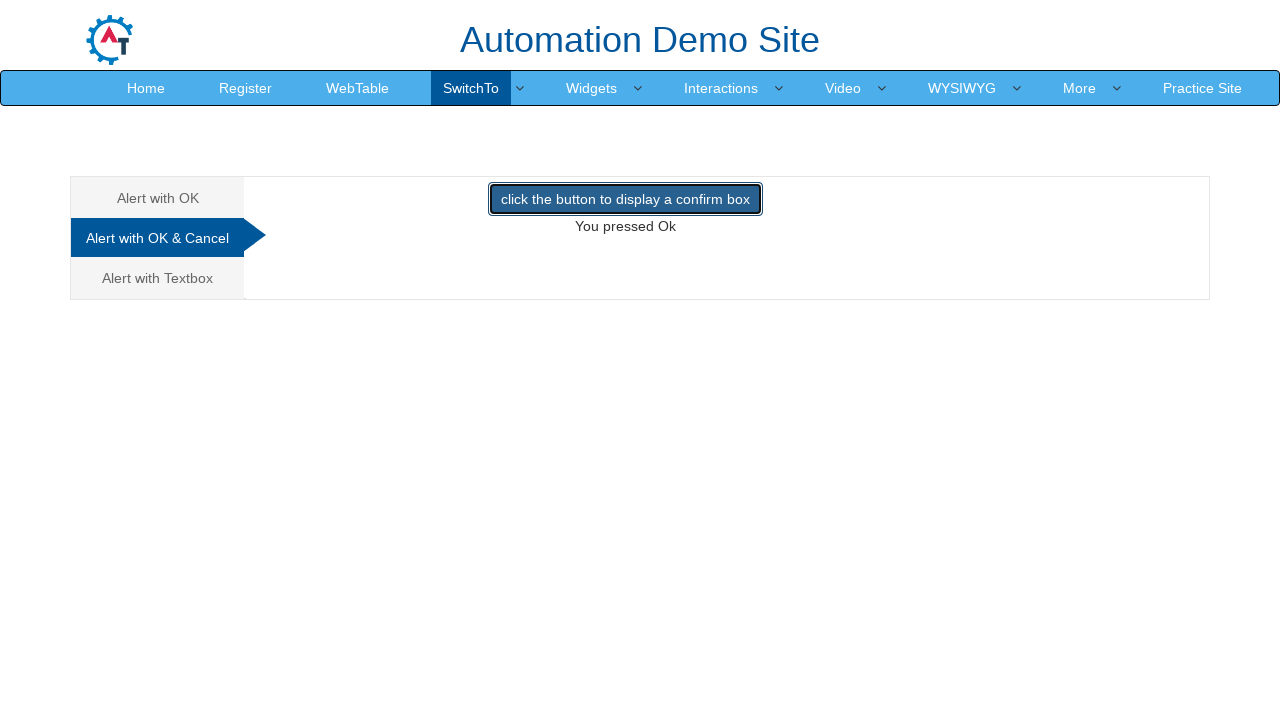

Dismissed the confirmation alert
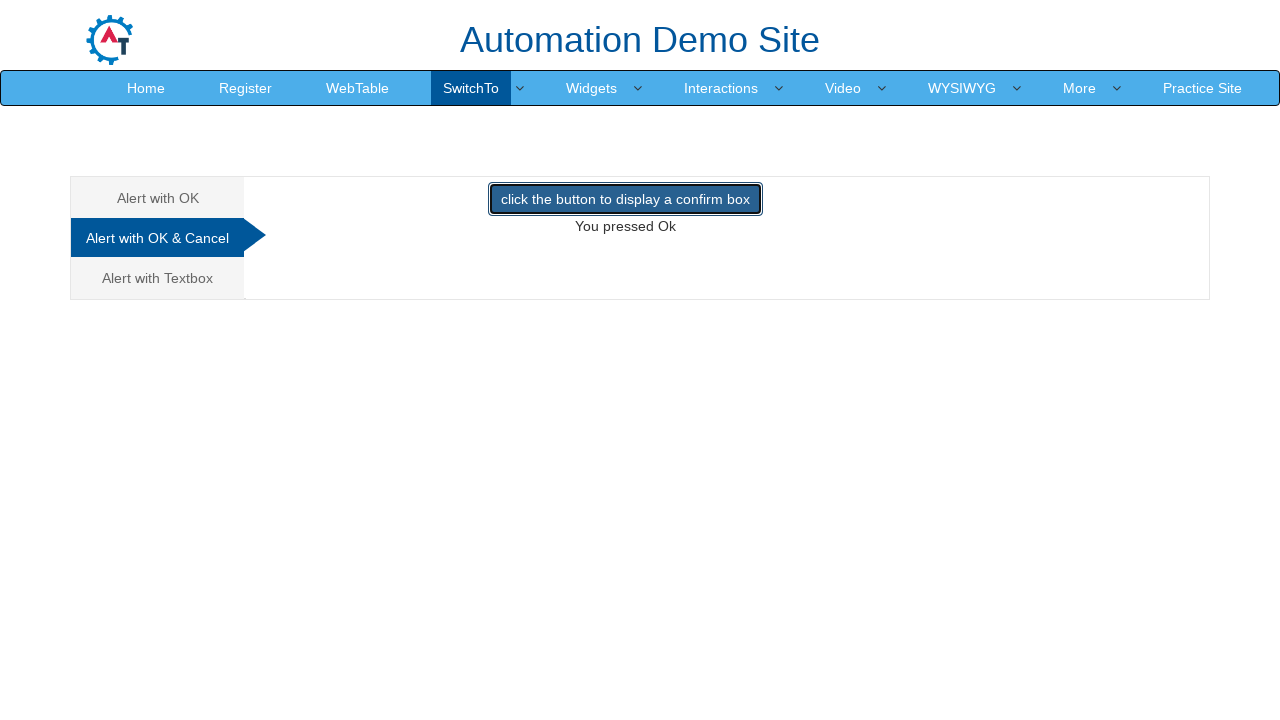

Navigated to Alert with Textbox tab at (158, 278) on a:text('Alert with Textbox ')
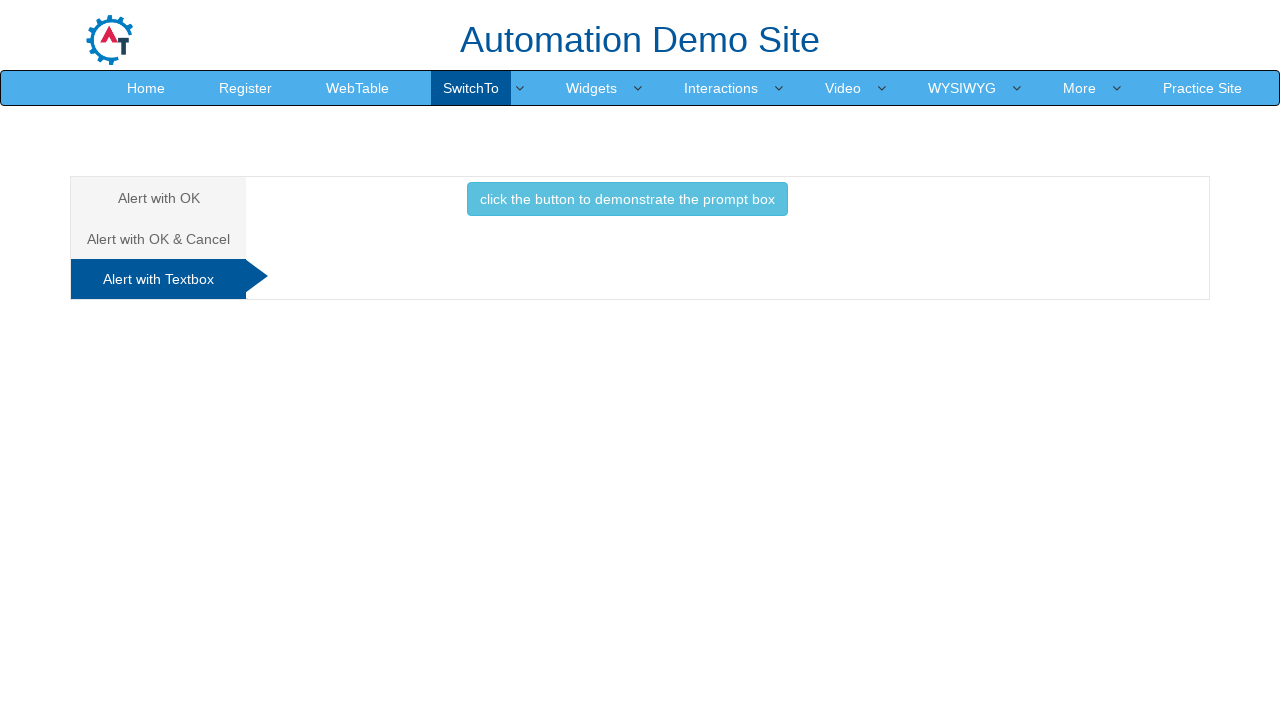

Clicked button to trigger prompt alert at (627, 199) on button[onclick='promptbox()']
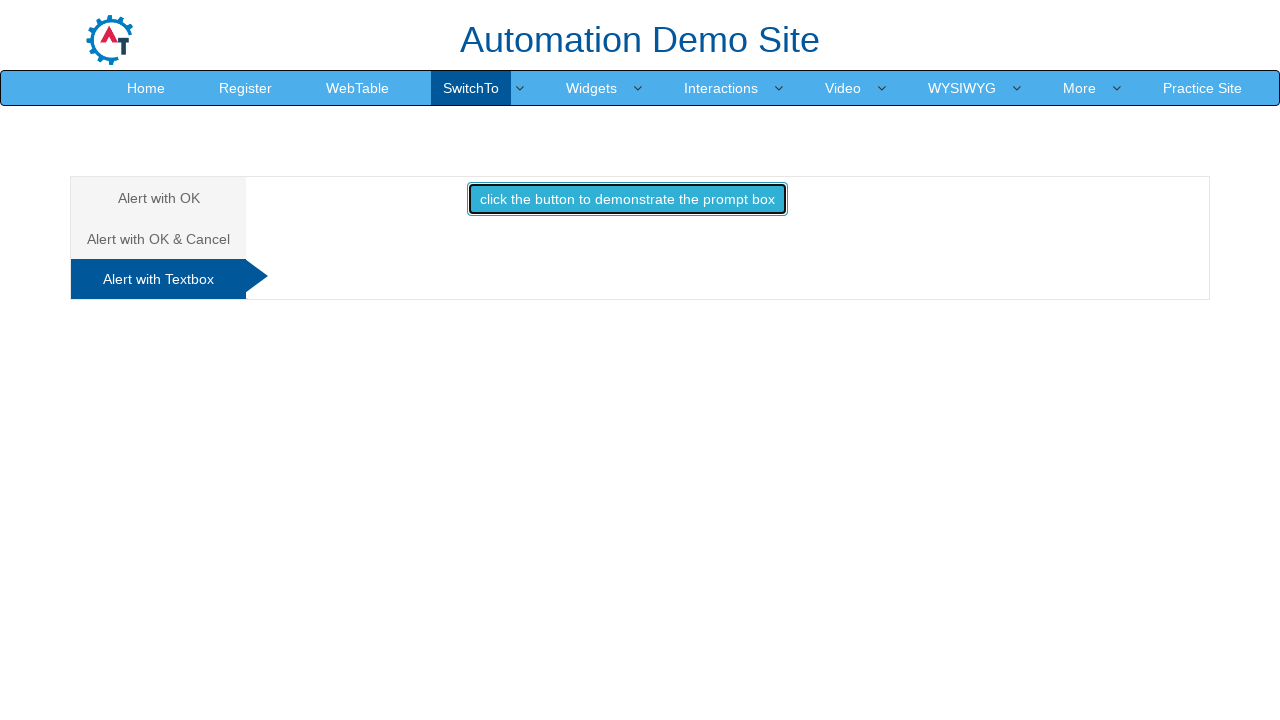

Accepted the prompt alert with text 'Naresh'
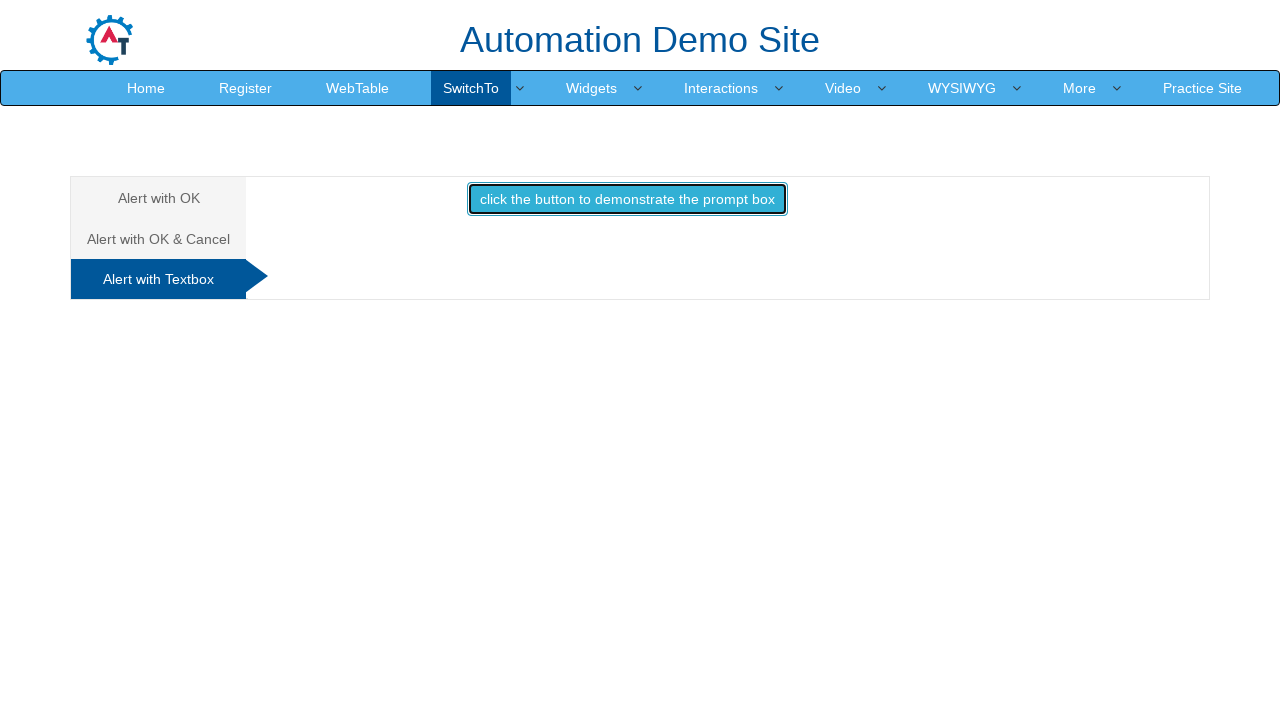

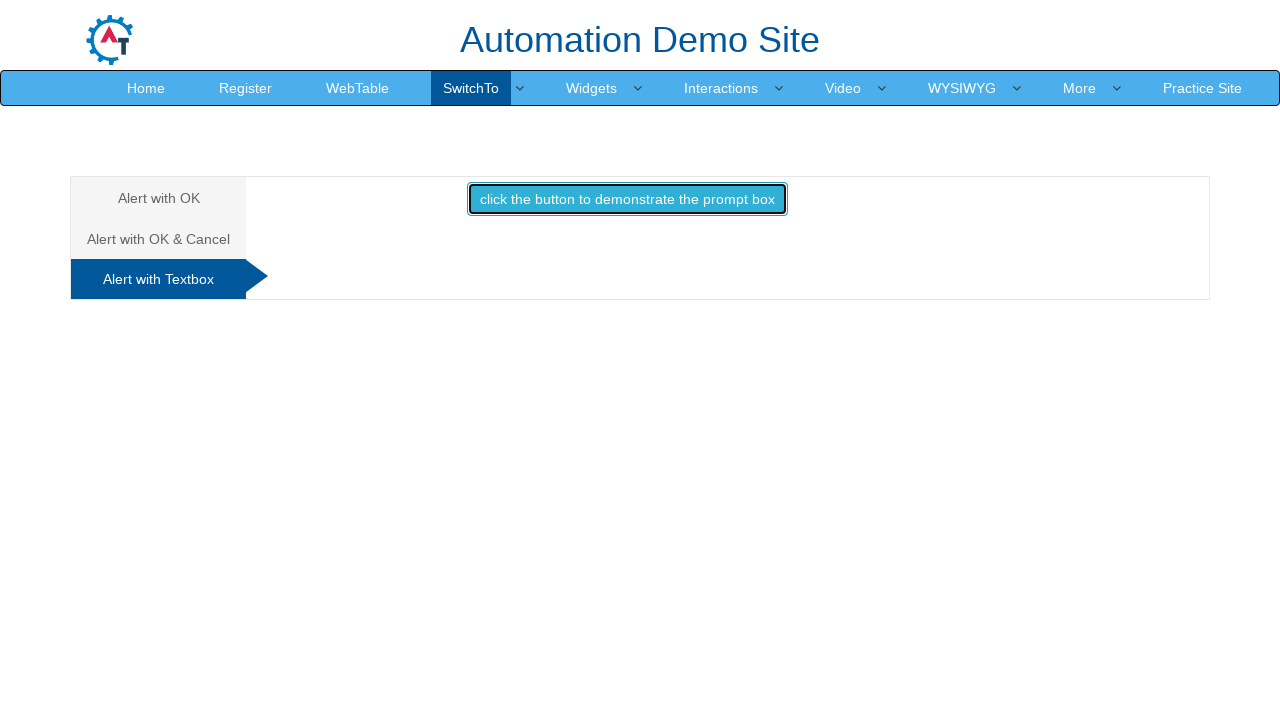